Tests a math page by verifying that the "people" radio button is selected by default and the "robots" radio button is not selected.

Starting URL: http://suninjuly.github.io/math.html

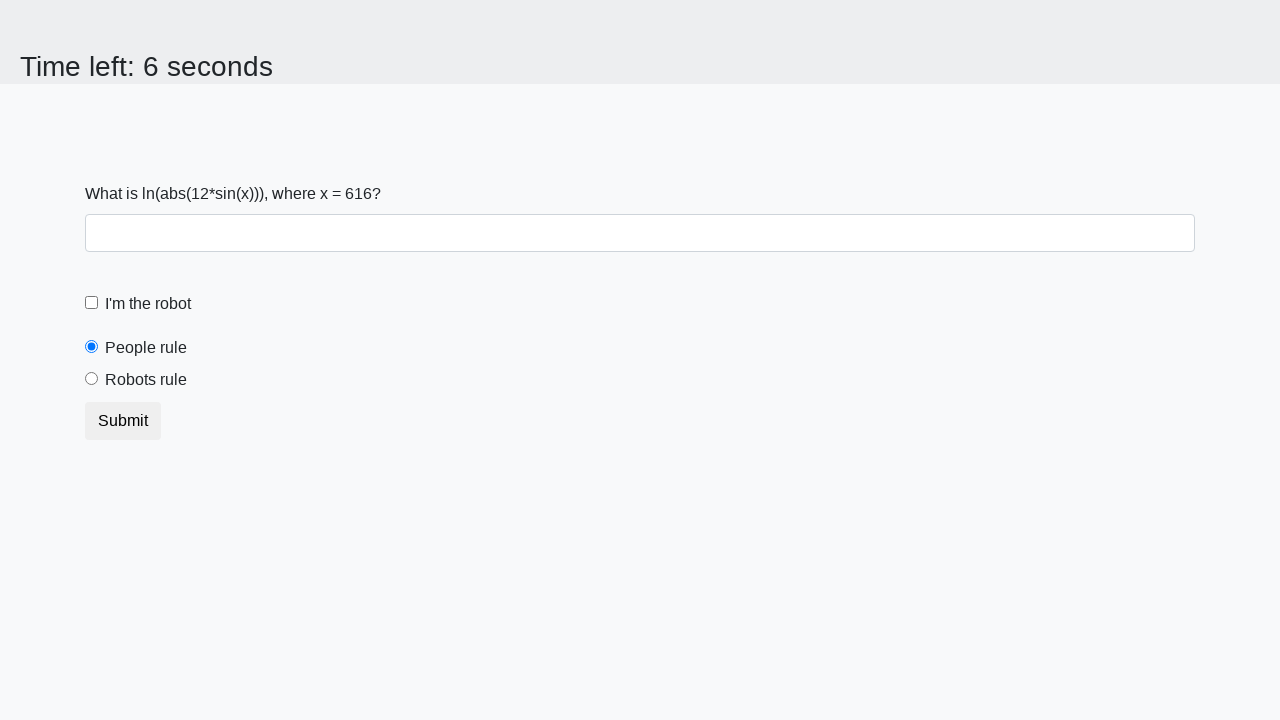

Located the people radio button element
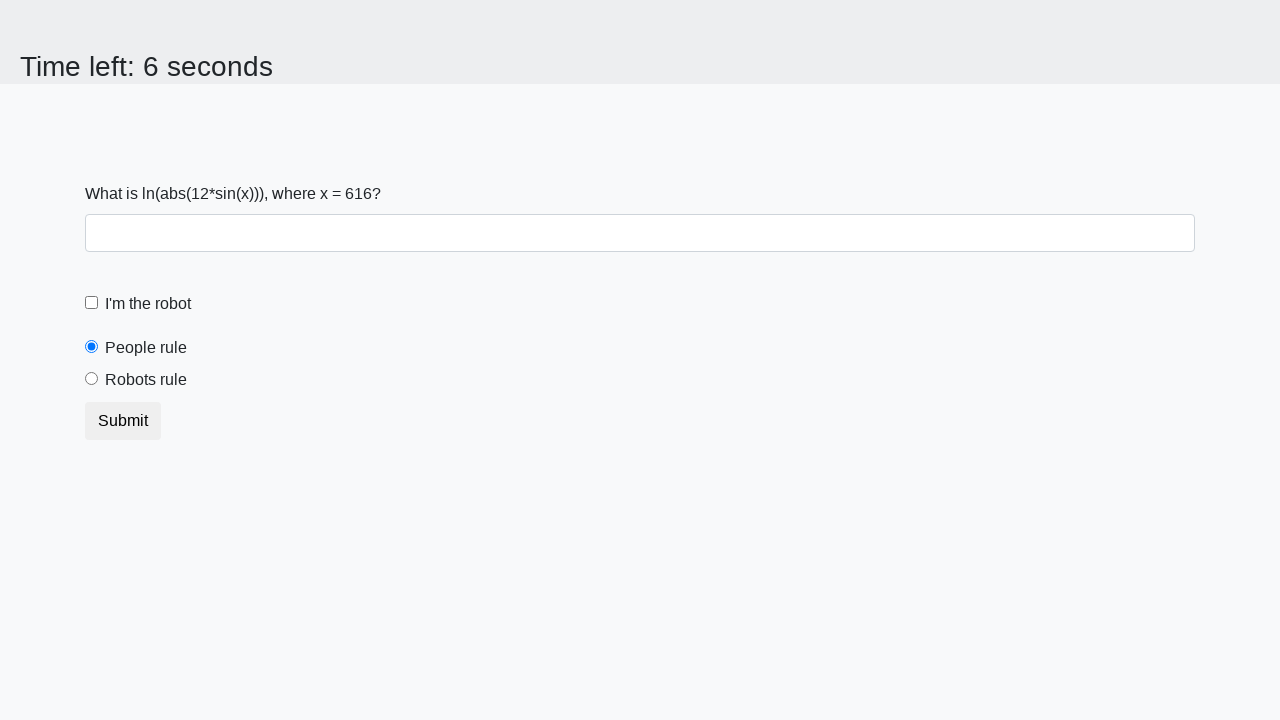

Verified that people radio button is selected by default
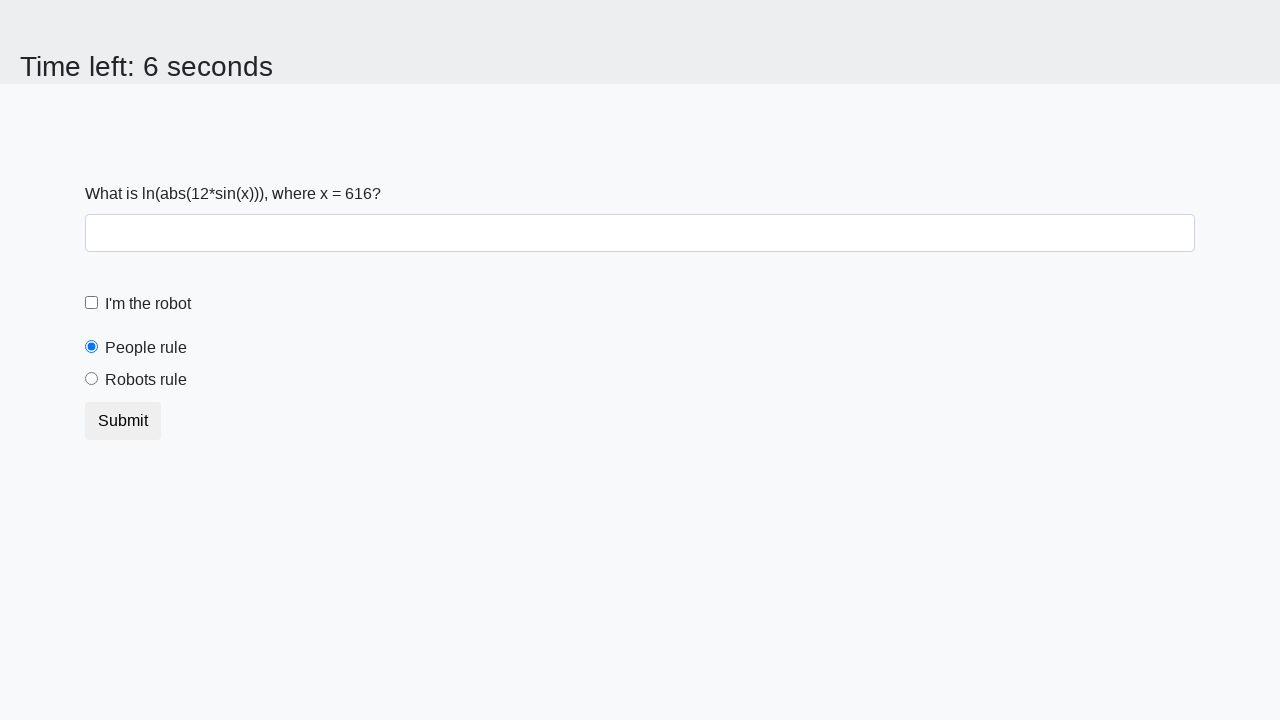

Located the robots radio button element
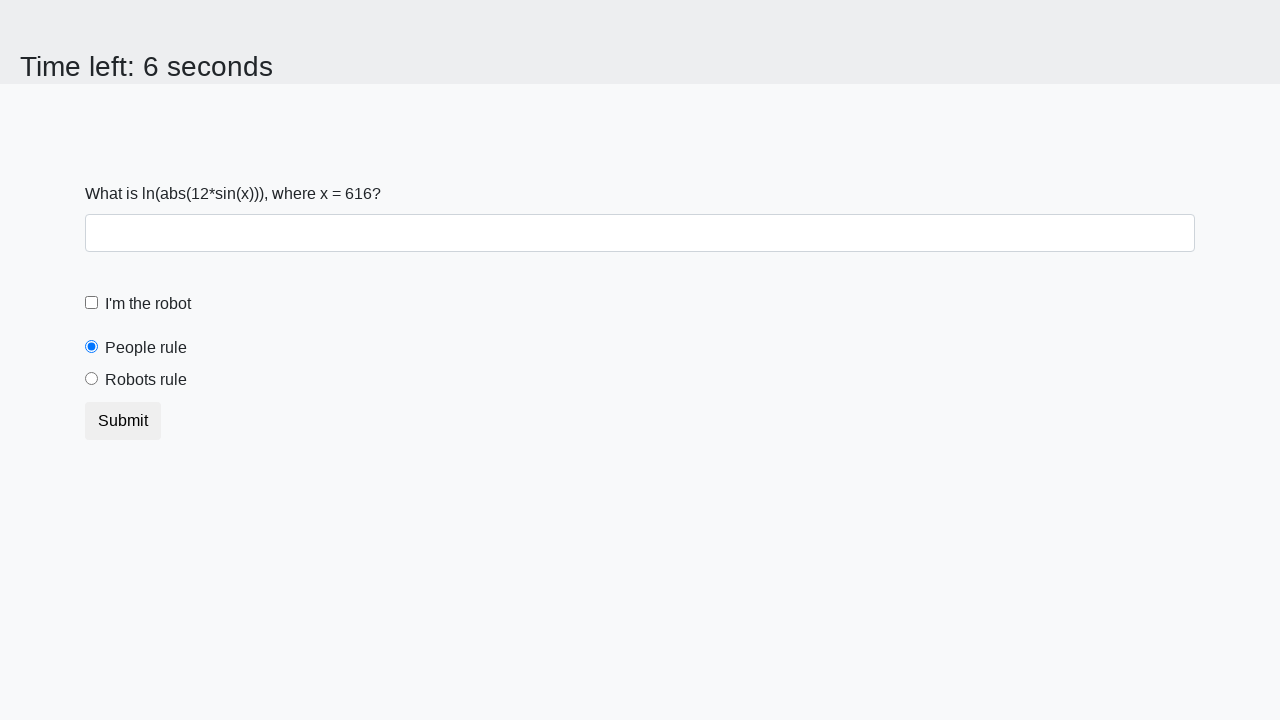

Verified that robots radio button is not selected
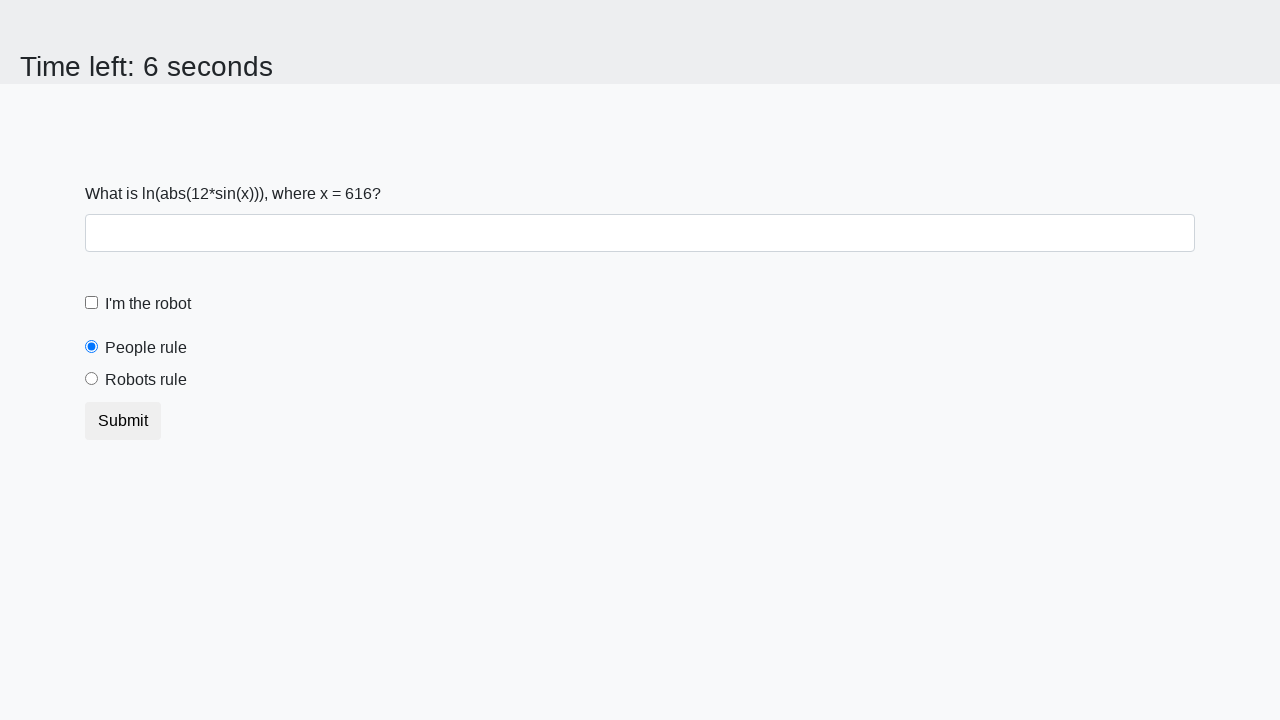

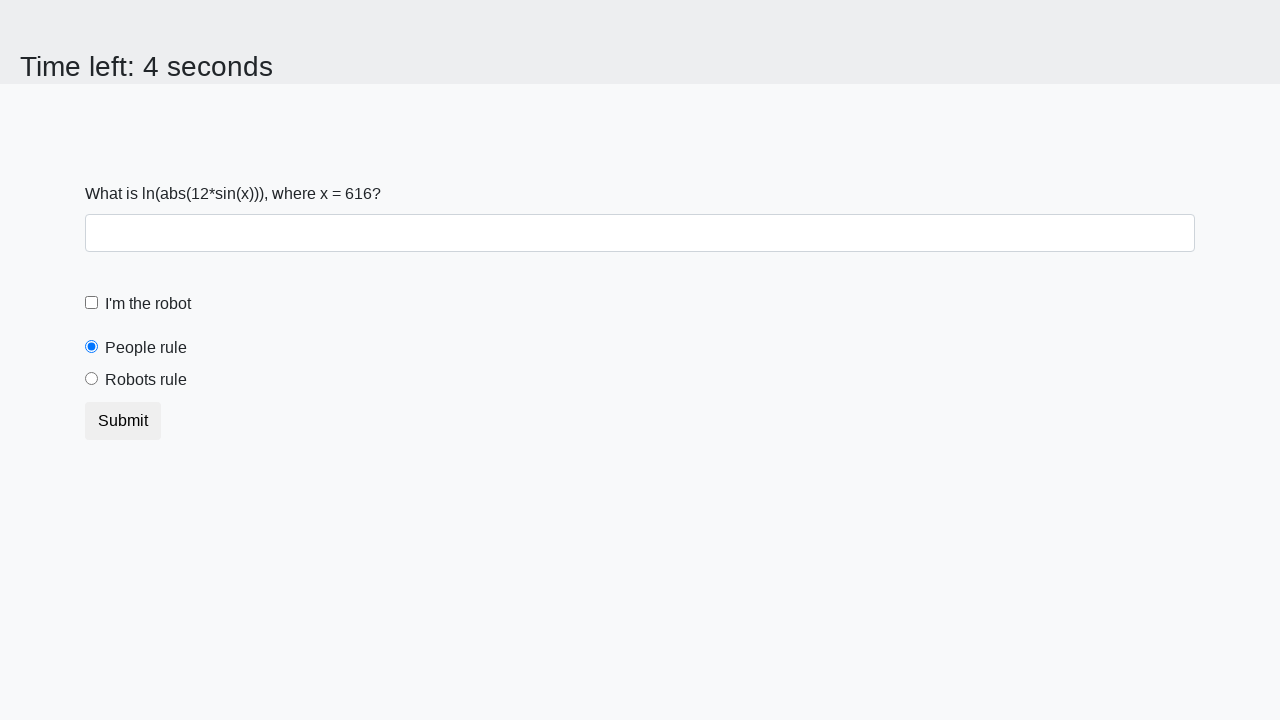